Tests navigation to the WiseQuarter homepage, scrolls down to find the "Go To Career Page" button, clicks it to navigate to the career page, and displays an alert.

Starting URL: https://www.wisequarter.com

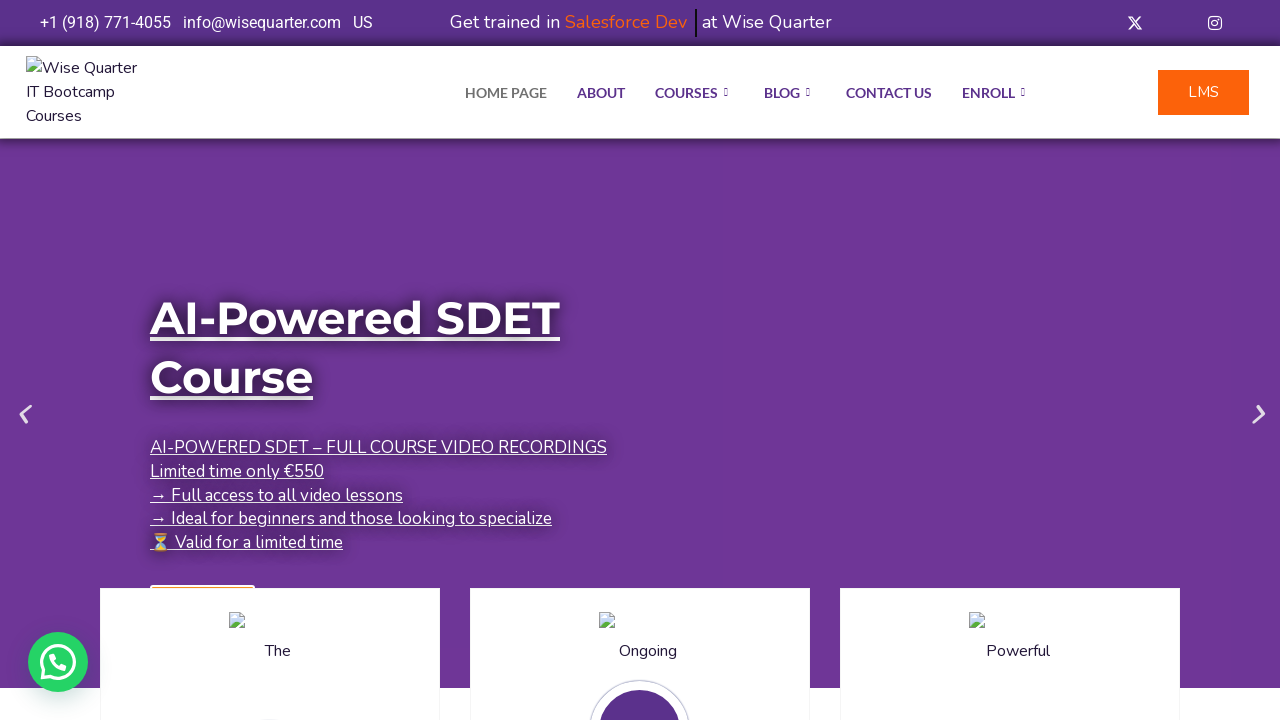

Waited for page to load (networkidle)
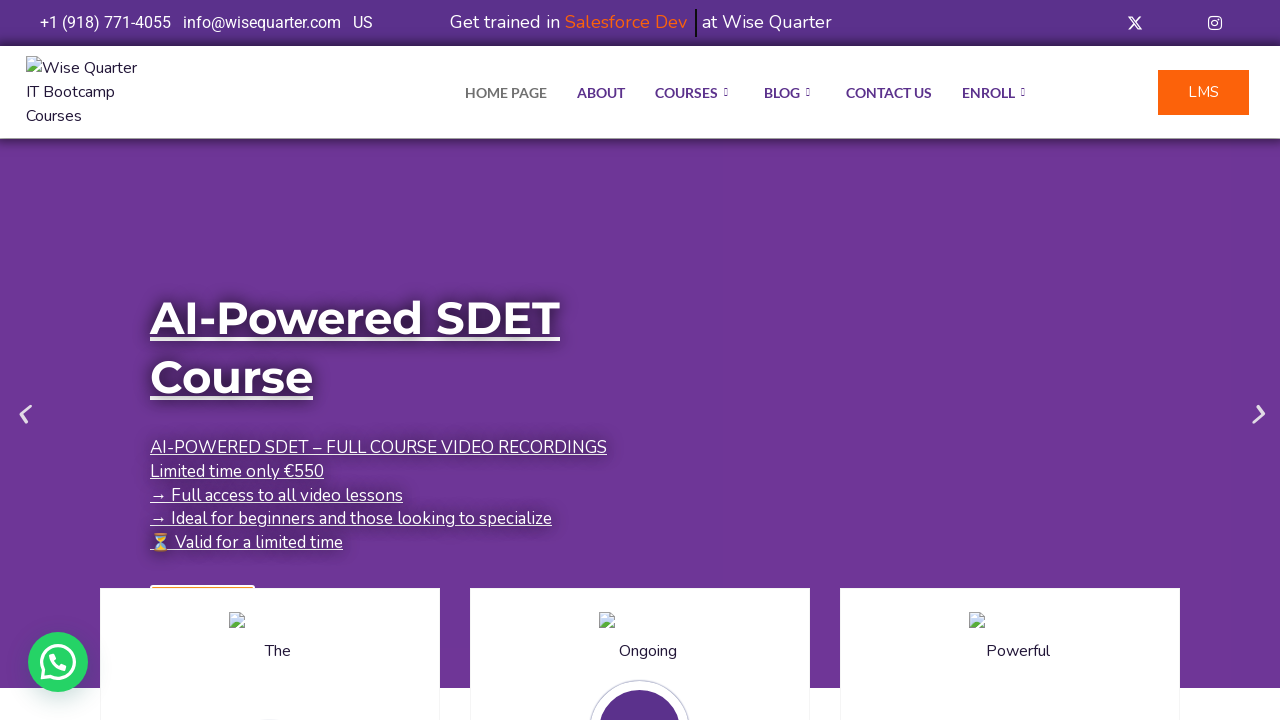

Located the 'Go To Career Page' button (10th instance)
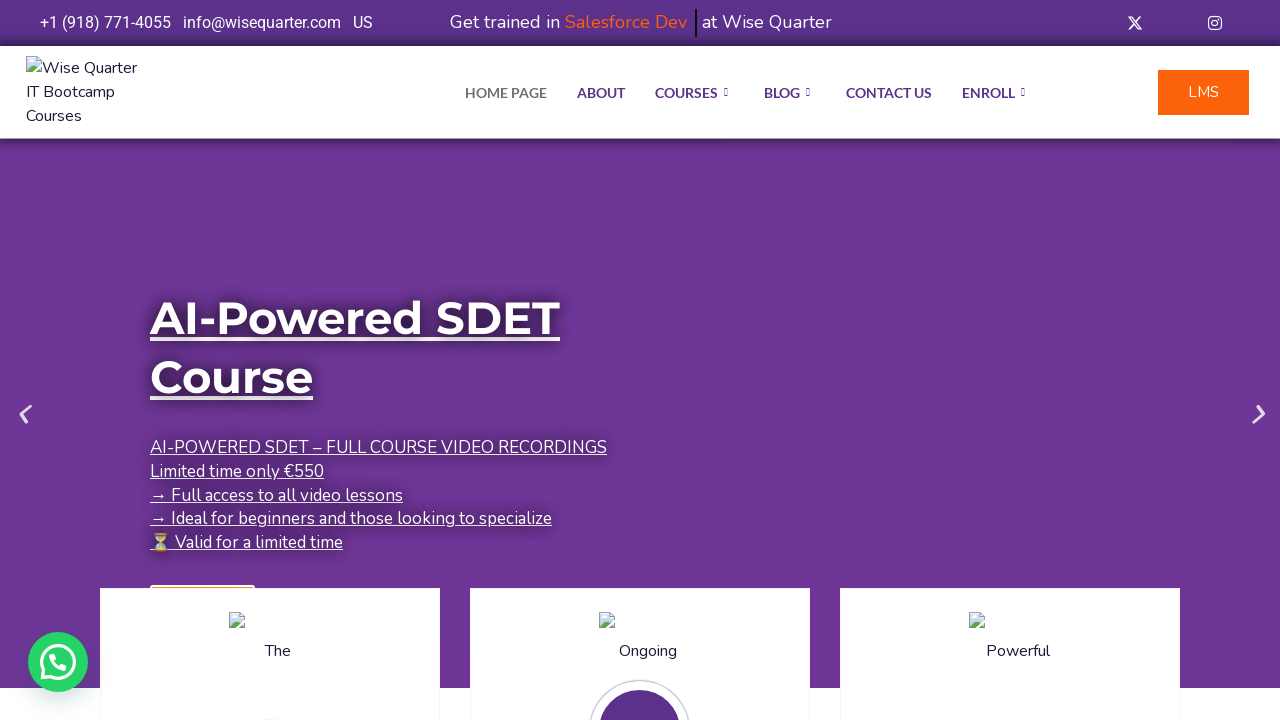

Scrolled the 'Go To Career Page' button into view
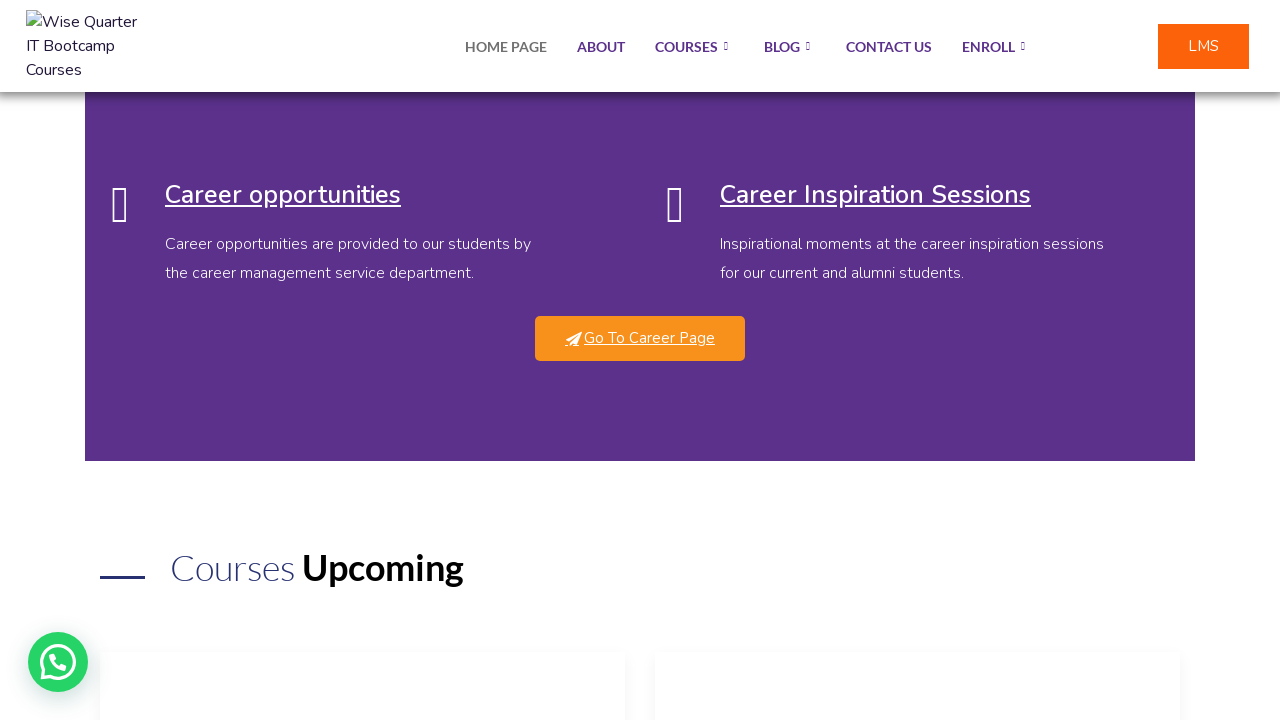

Waited 2 seconds after scrolling
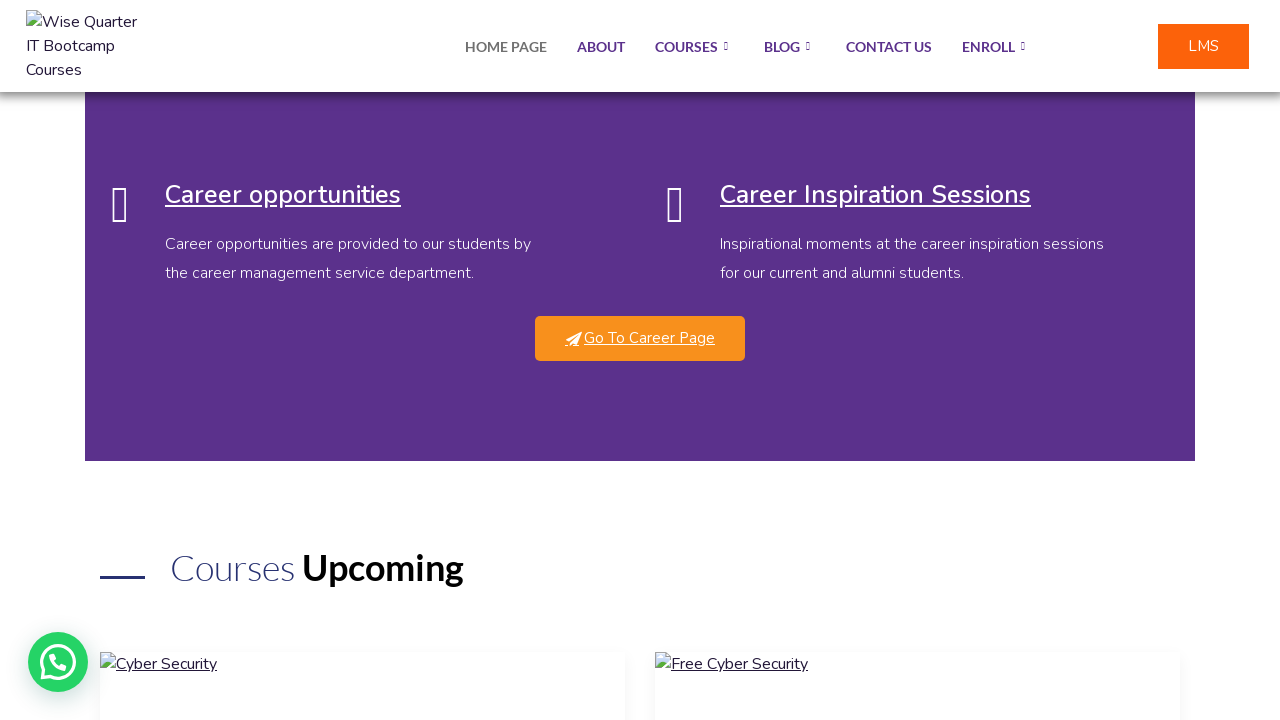

Clicked the 'Go To Career Page' button at (640, 338) on a[href='https://wisequarter.com/career/'] >> nth=9
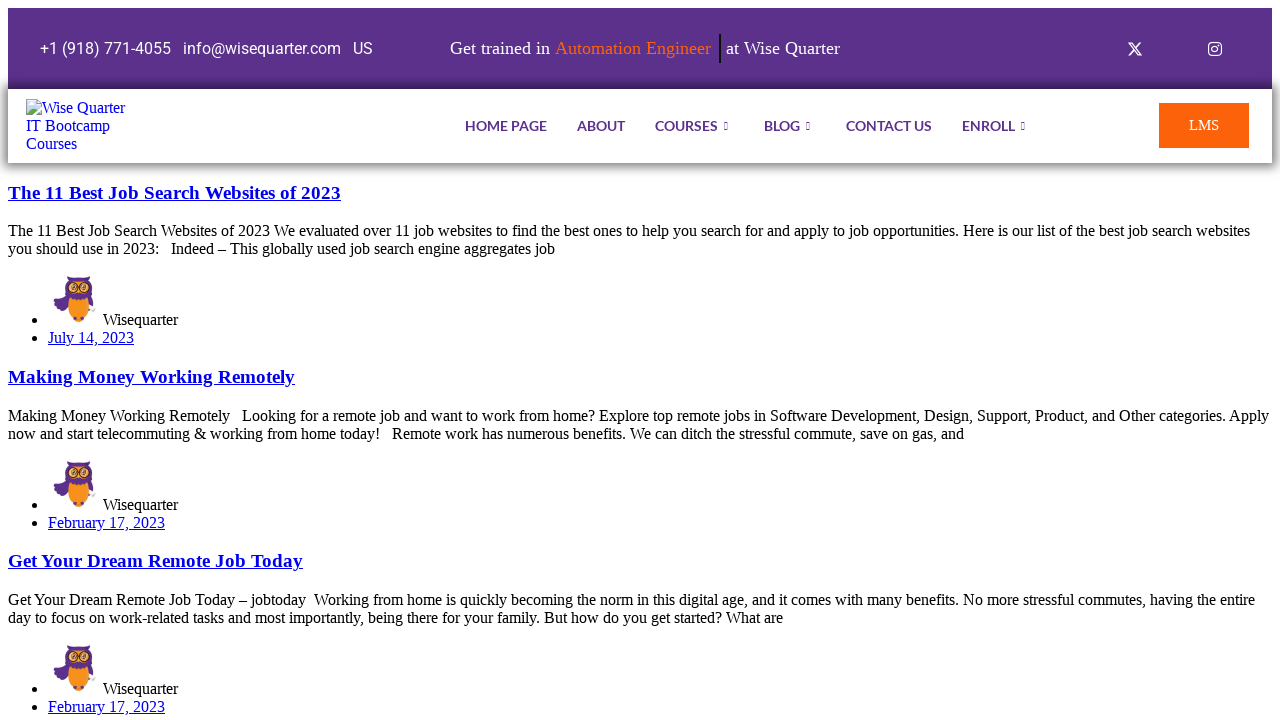

Waited for career page to load (networkidle)
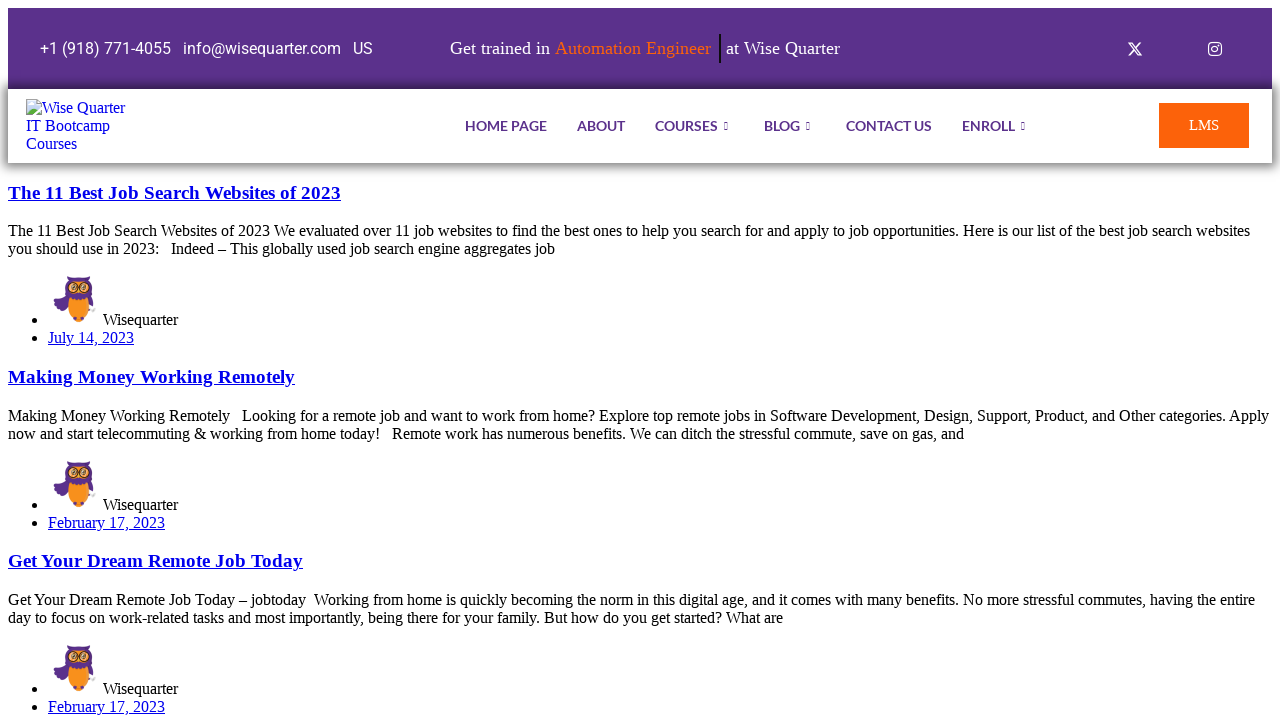

Executed JavaScript alert with message 'yasasinnnn'
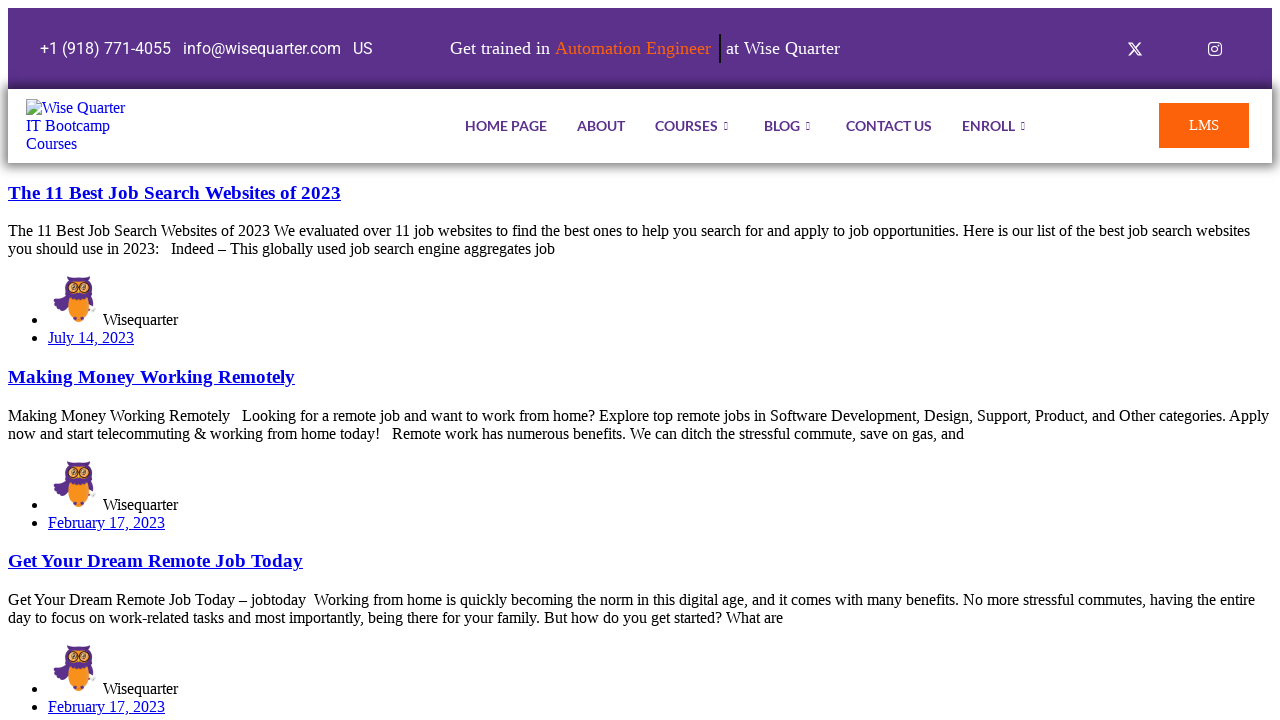

Waited 1 second to observe alert effect
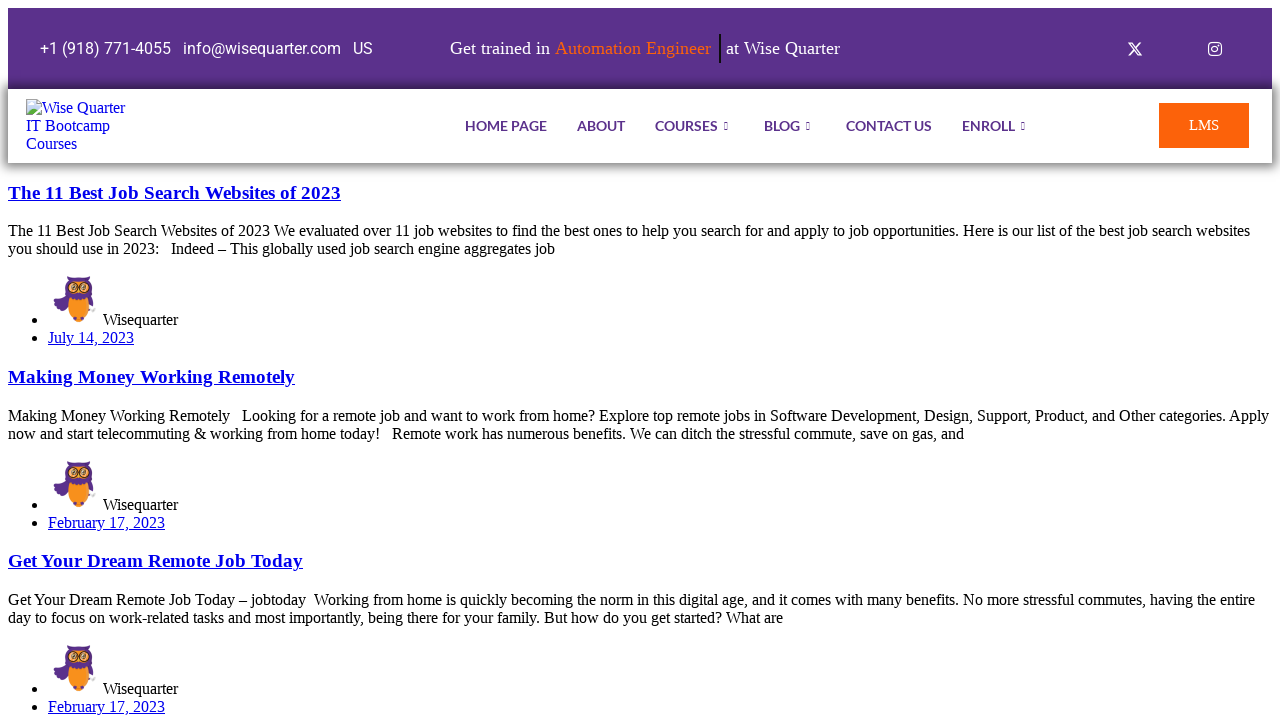

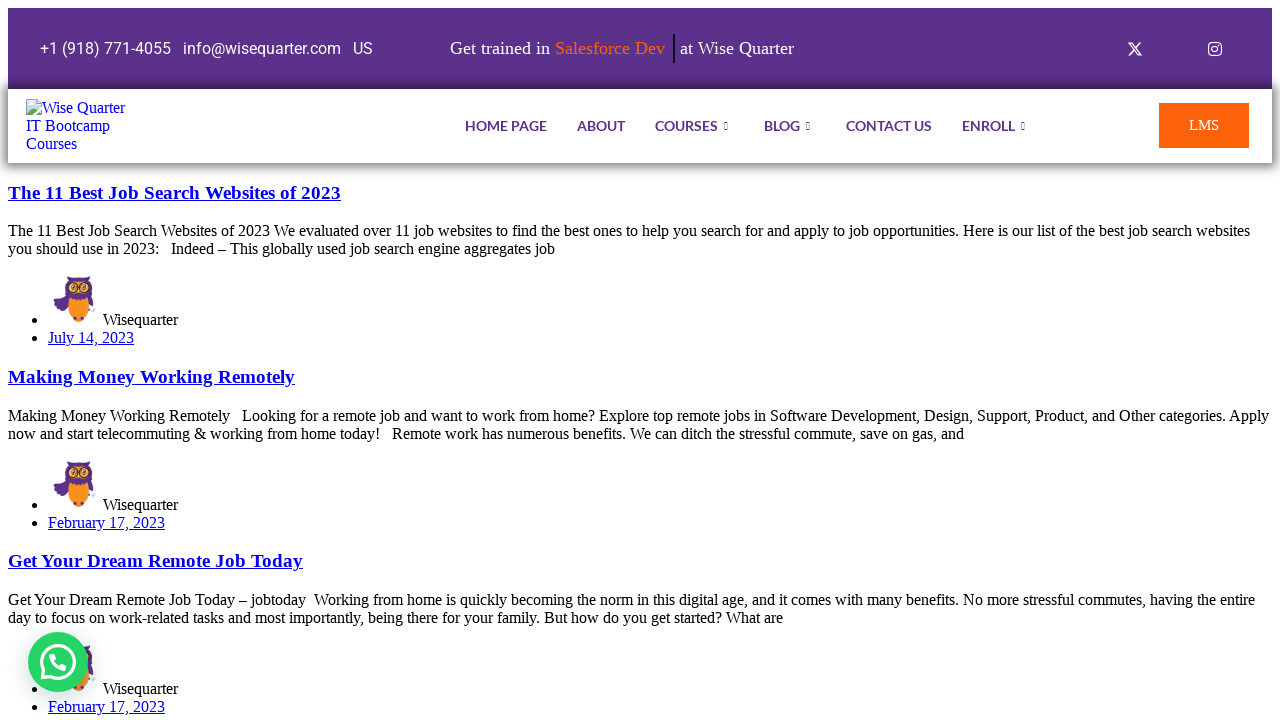